Tests drag and drop functionality within an iframe

Starting URL: https://jqueryui.com/droppable/

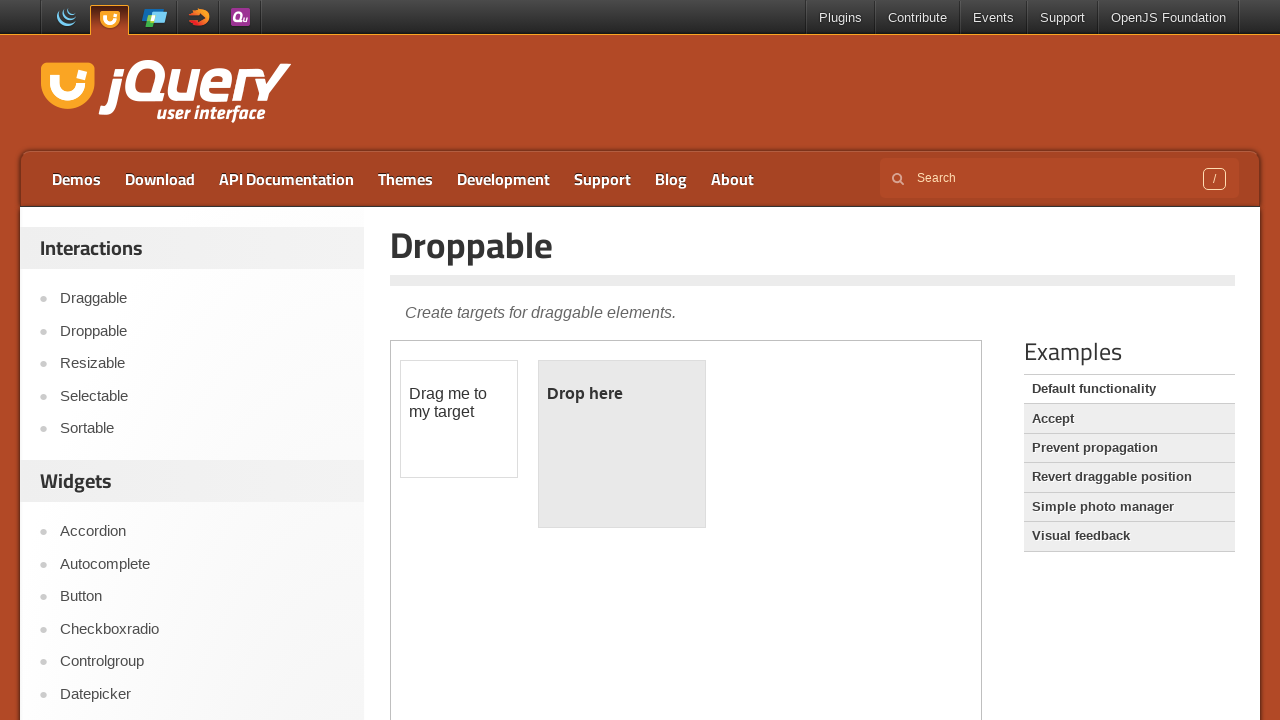

Located the demo iframe
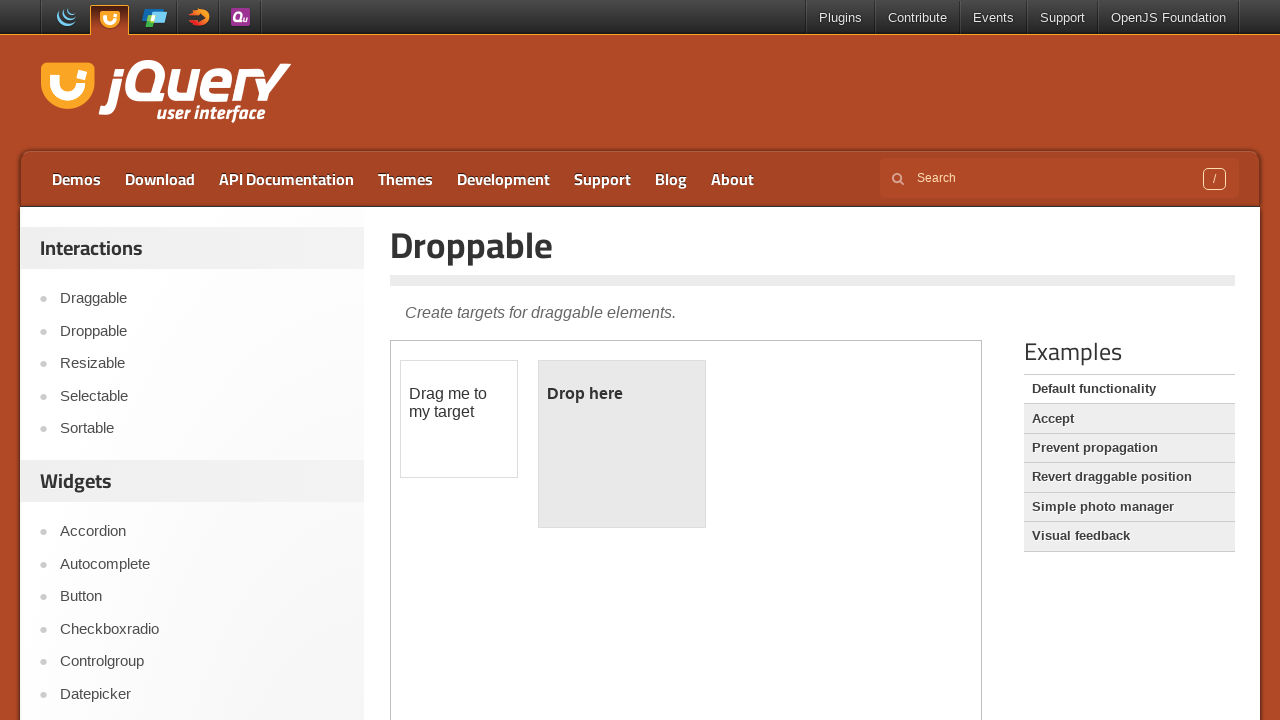

Dragged draggable element to droppable target within iframe at (622, 444)
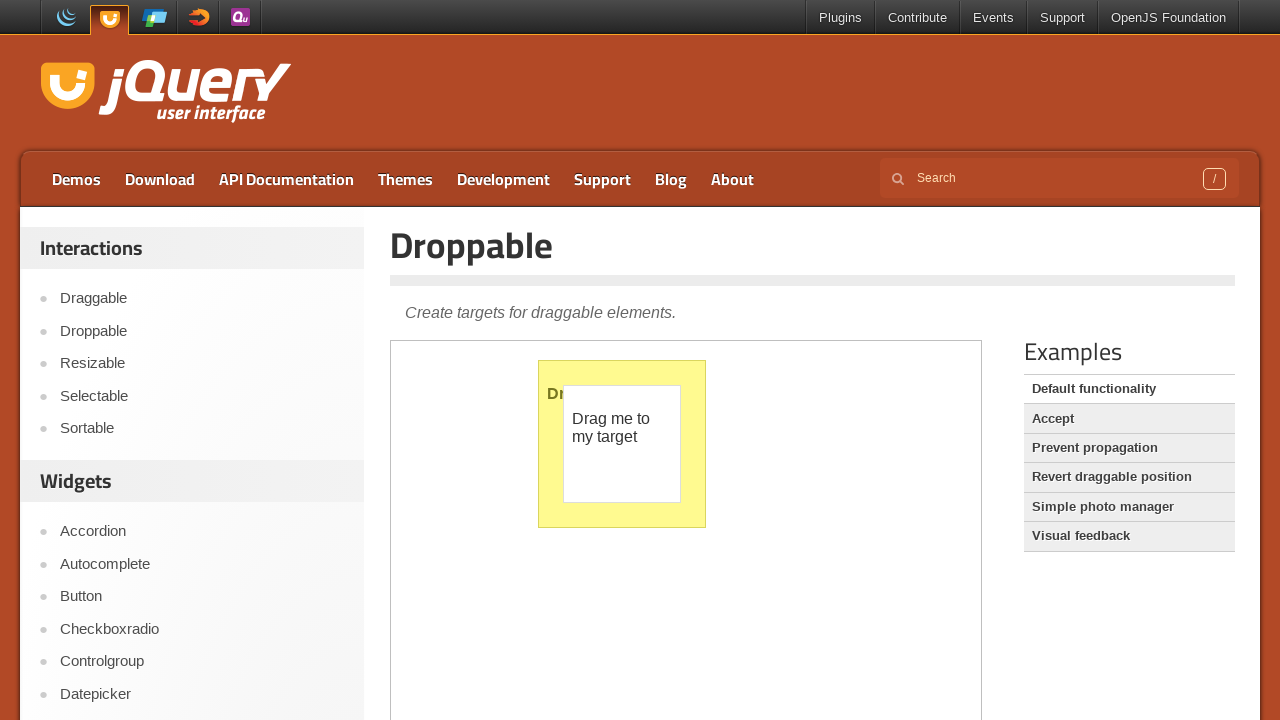

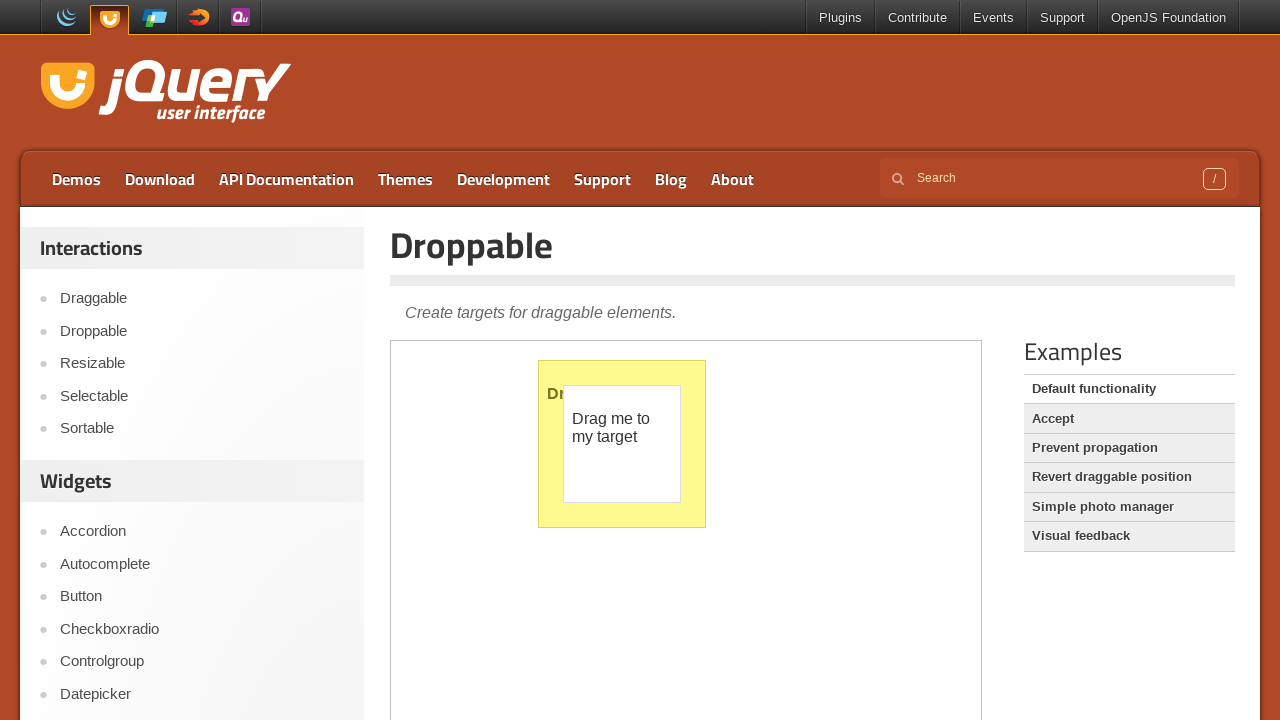